Tests accepting a basic JavaScript alert dialog on the page

Starting URL: https://demoqa.com/alerts

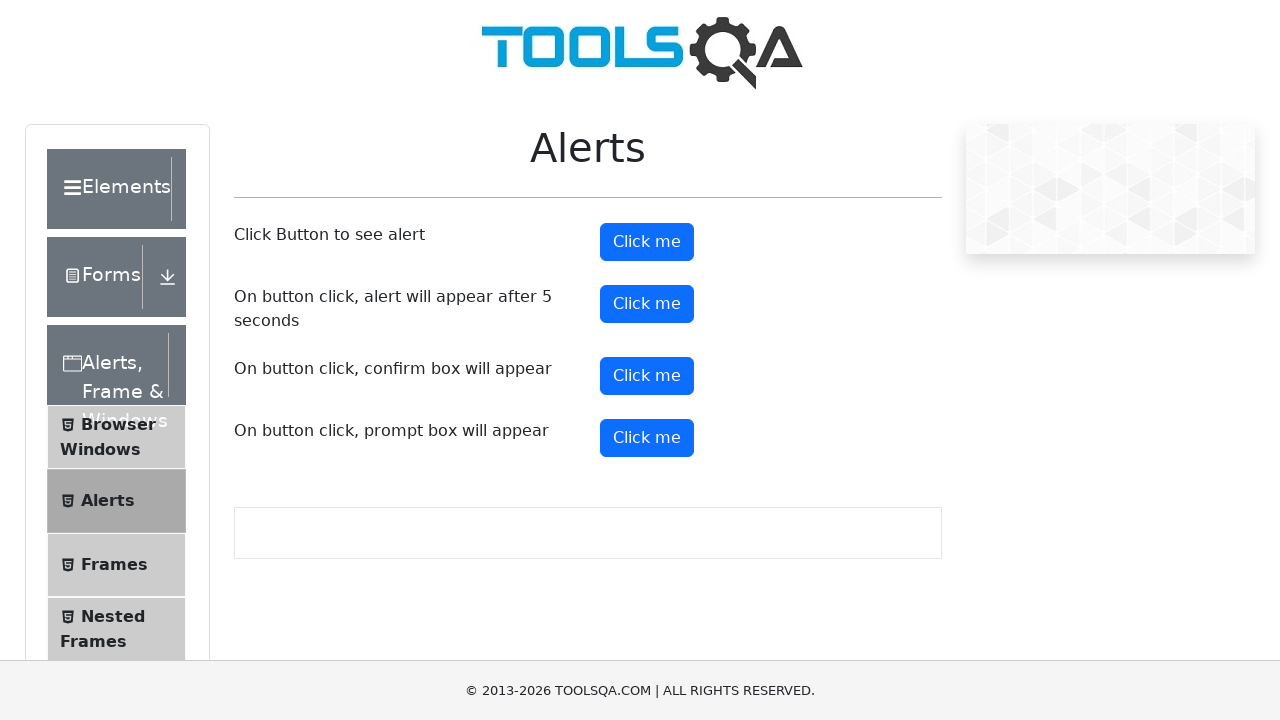

Clicked the alert button at (647, 242) on #alertButton
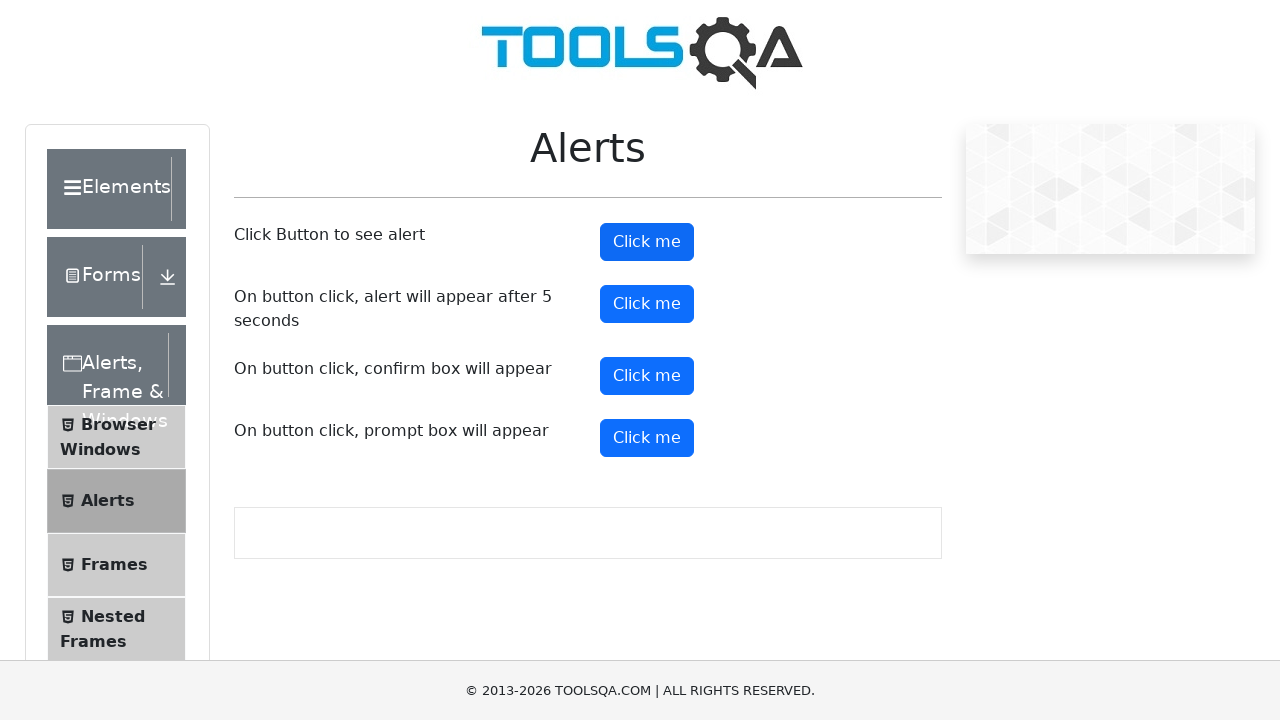

Set up dialog handler to accept alerts
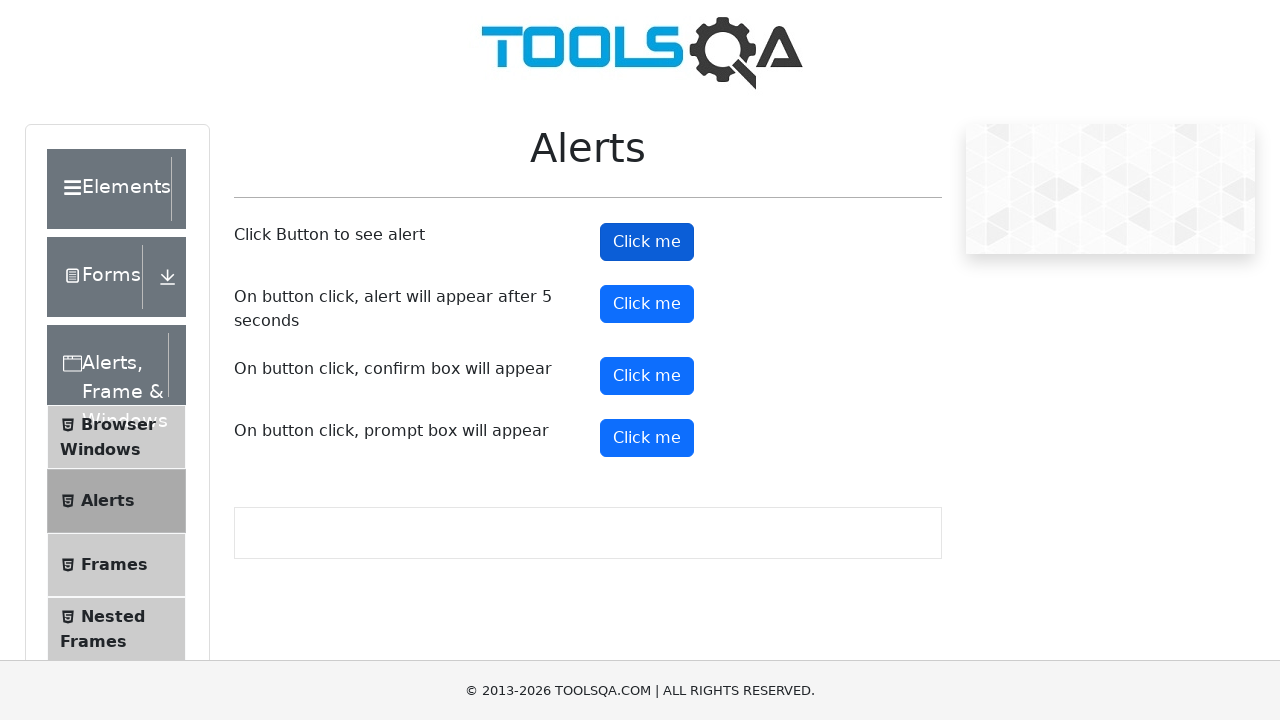

Alert button is visible again, confirming alert was accepted
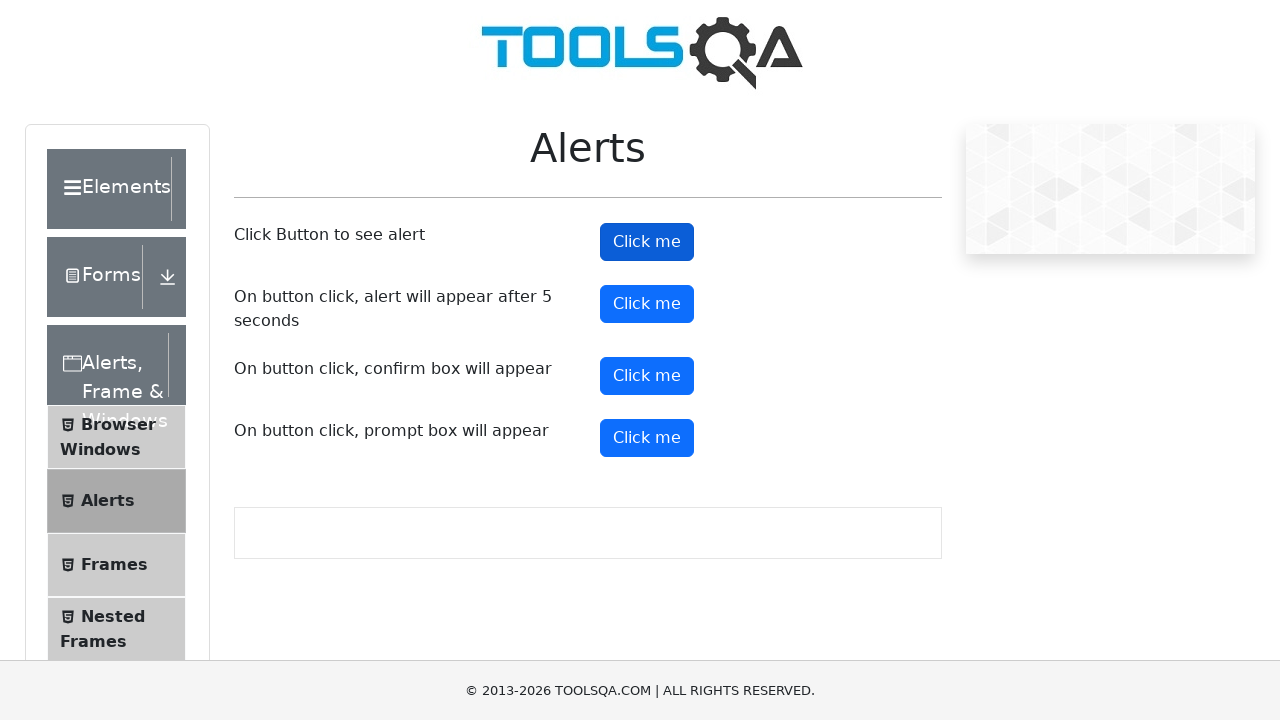

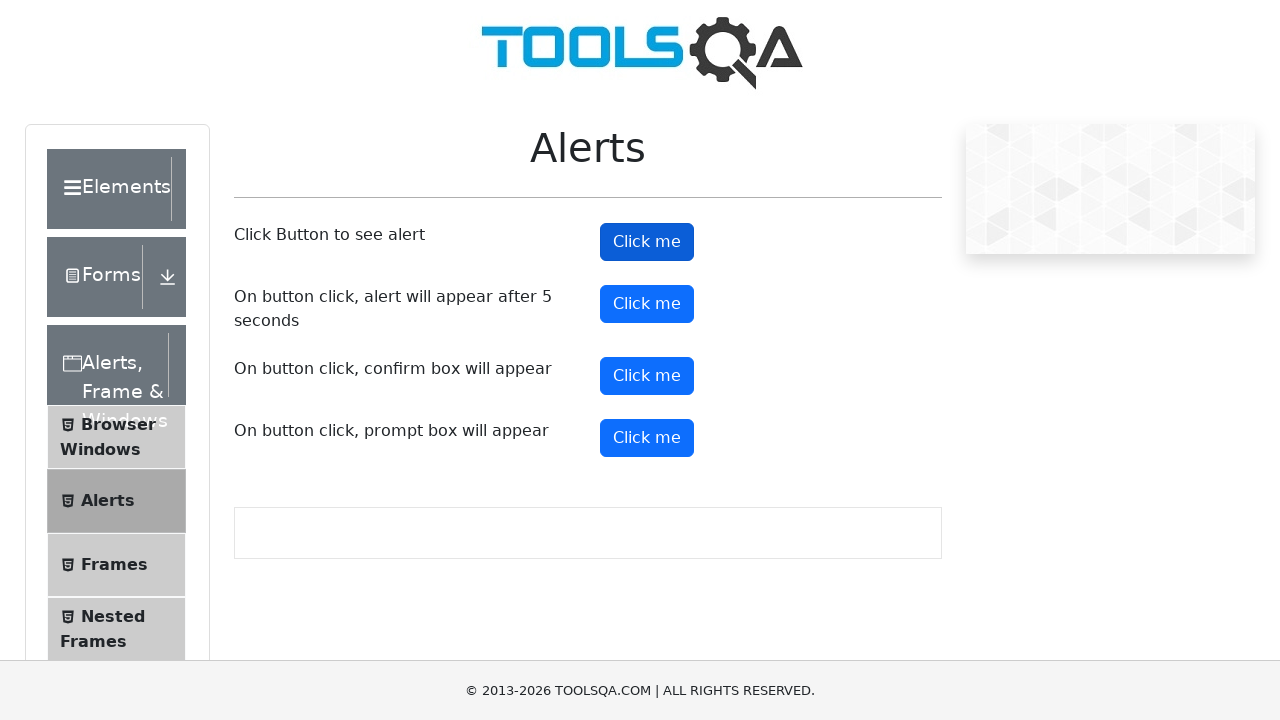